Tests GitHub repository search functionality by searching for a specific repository, navigating to it, opening the Issues tab, and verifying an issue exists with a specific name.

Starting URL: https://github.com

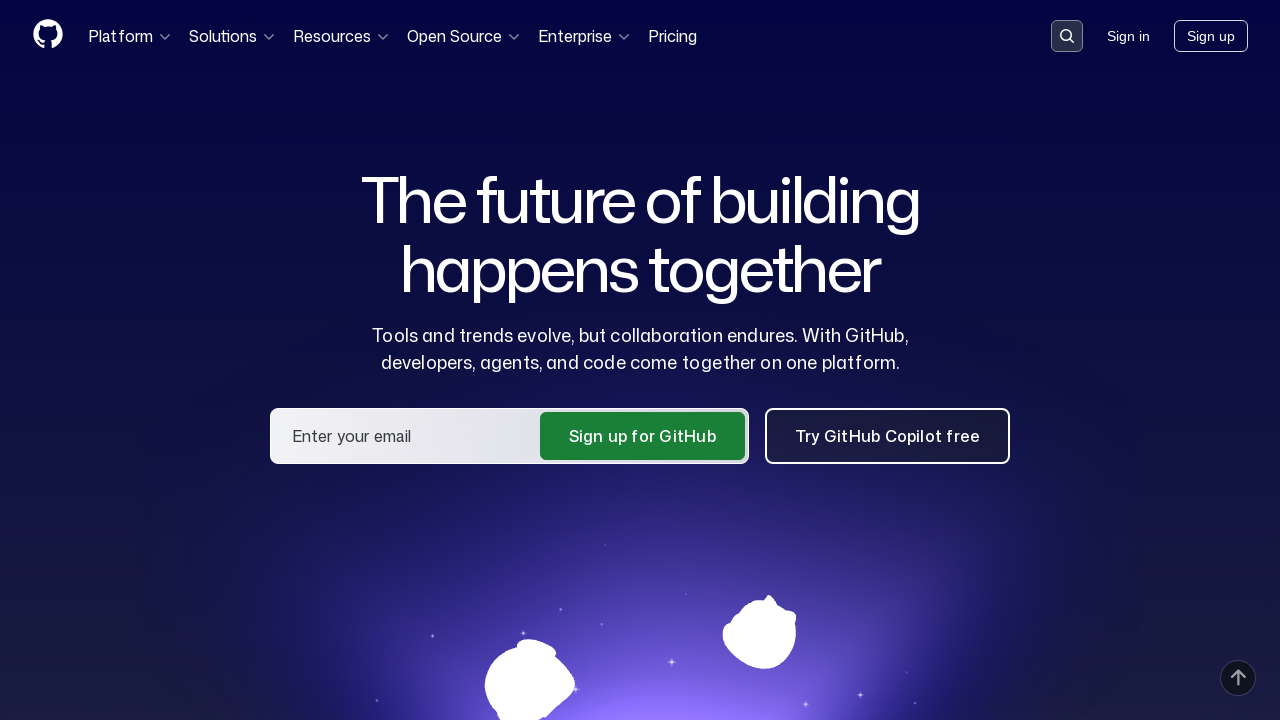

Clicked on search input field at (1067, 36) on .search-input
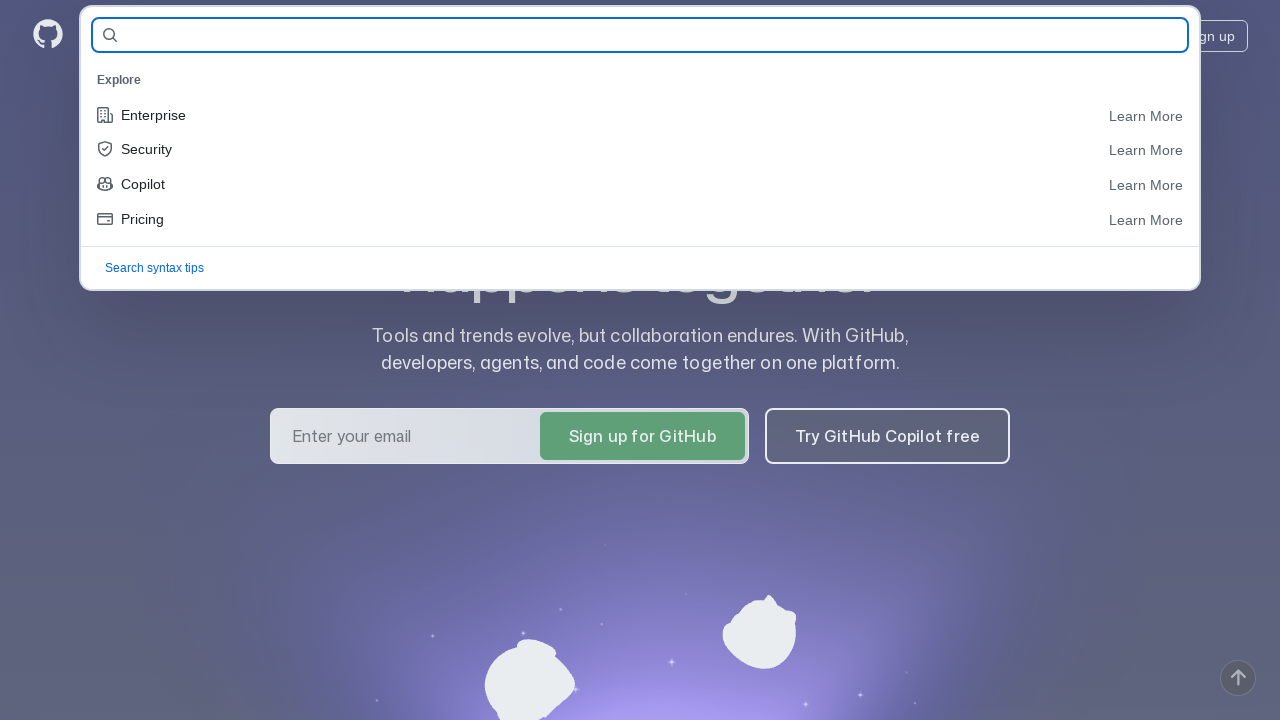

Filled search field with repository name 'qa-guru/qa_guru_14_10' on #query-builder-test
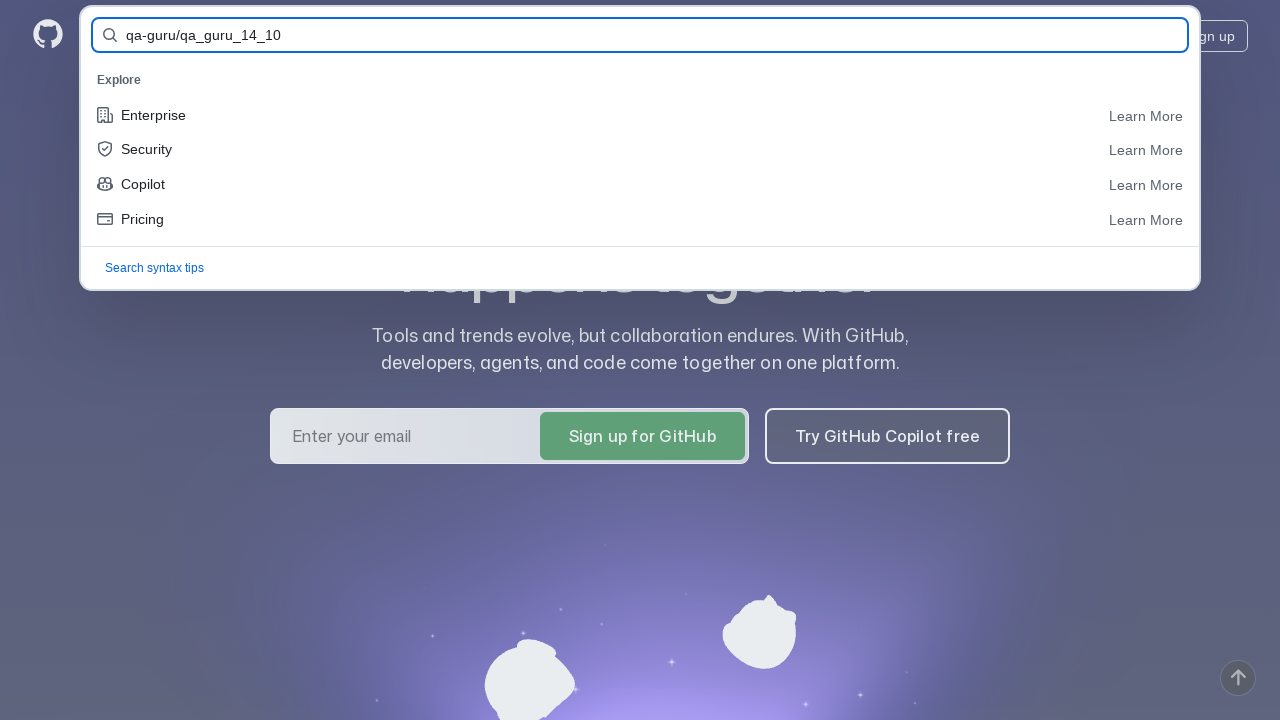

Pressed Enter to submit search query on #query-builder-test
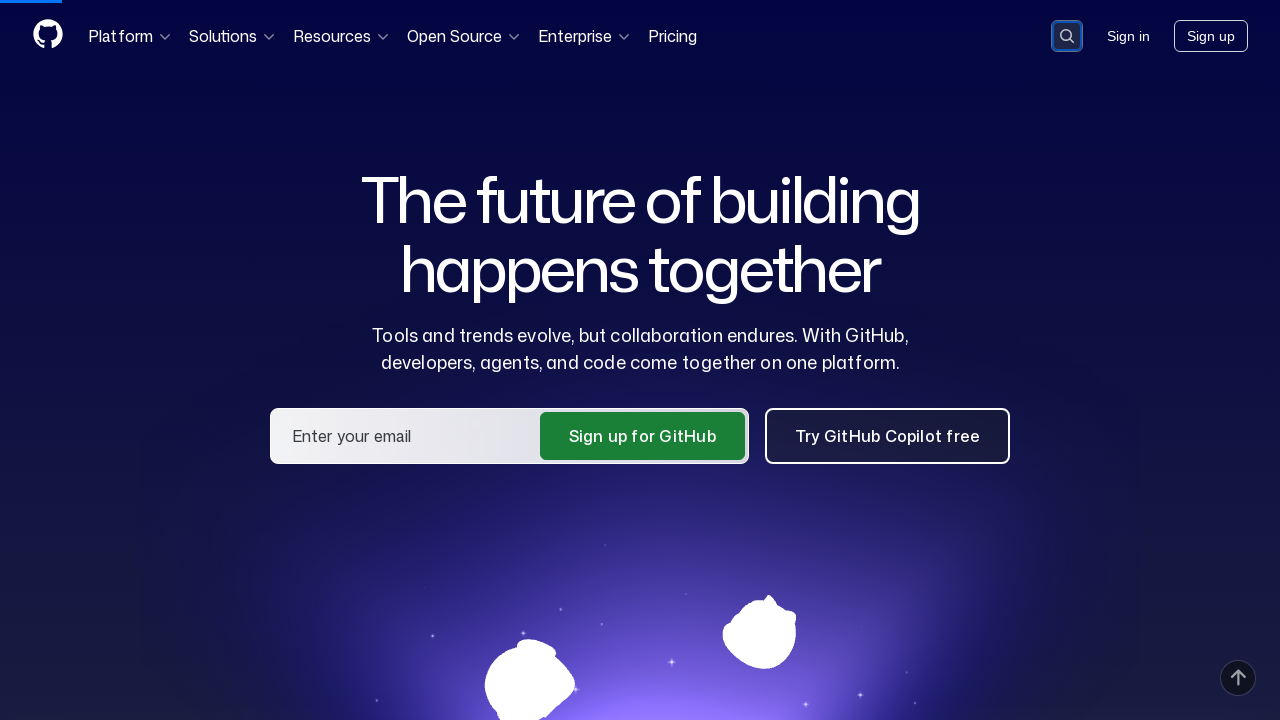

Clicked on repository link in search results at (459, 161) on a:has-text('qa-guru/qa_guru_14_10')
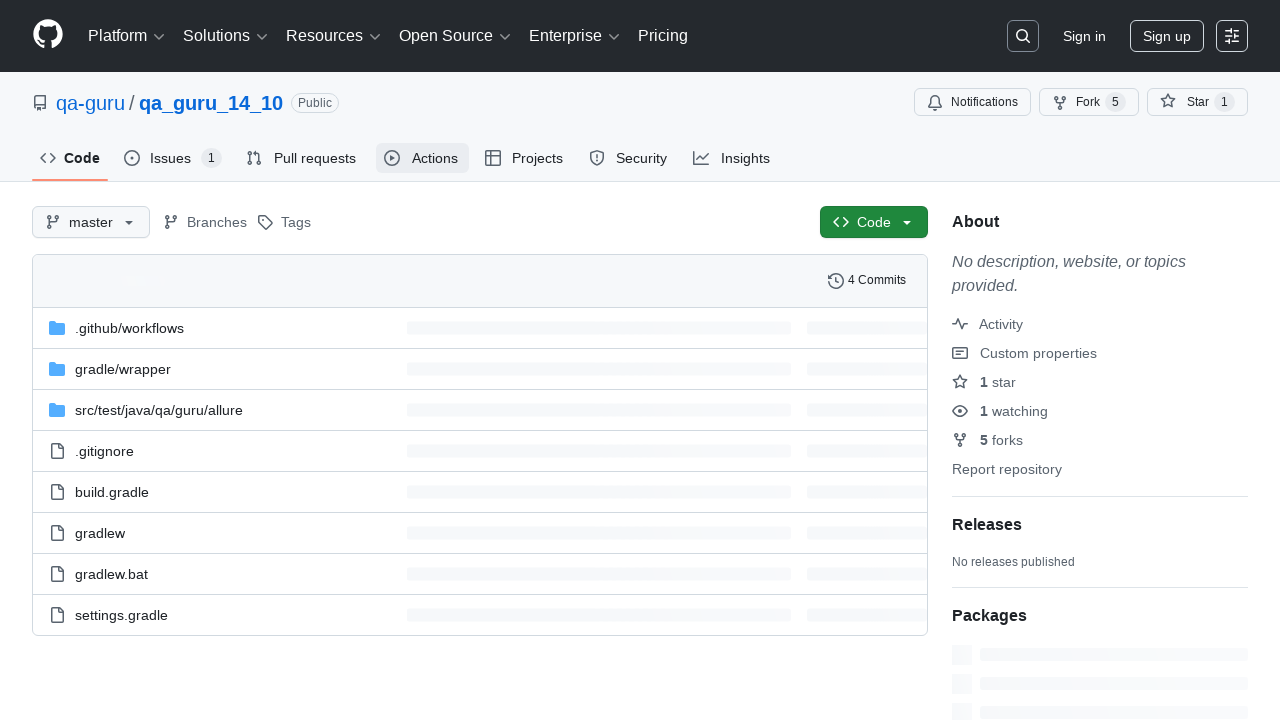

Clicked on Issues tab at (173, 158) on #issues-tab
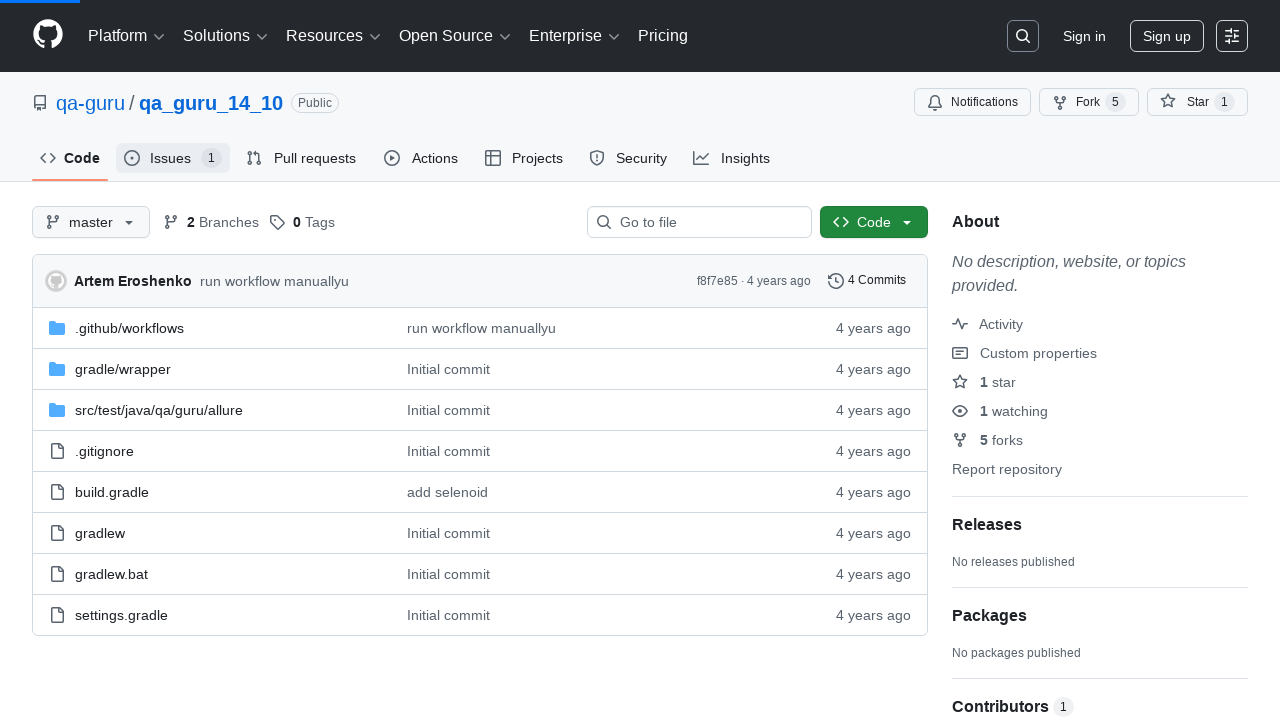

Verified issue with text 'Issue for Autotest' exists
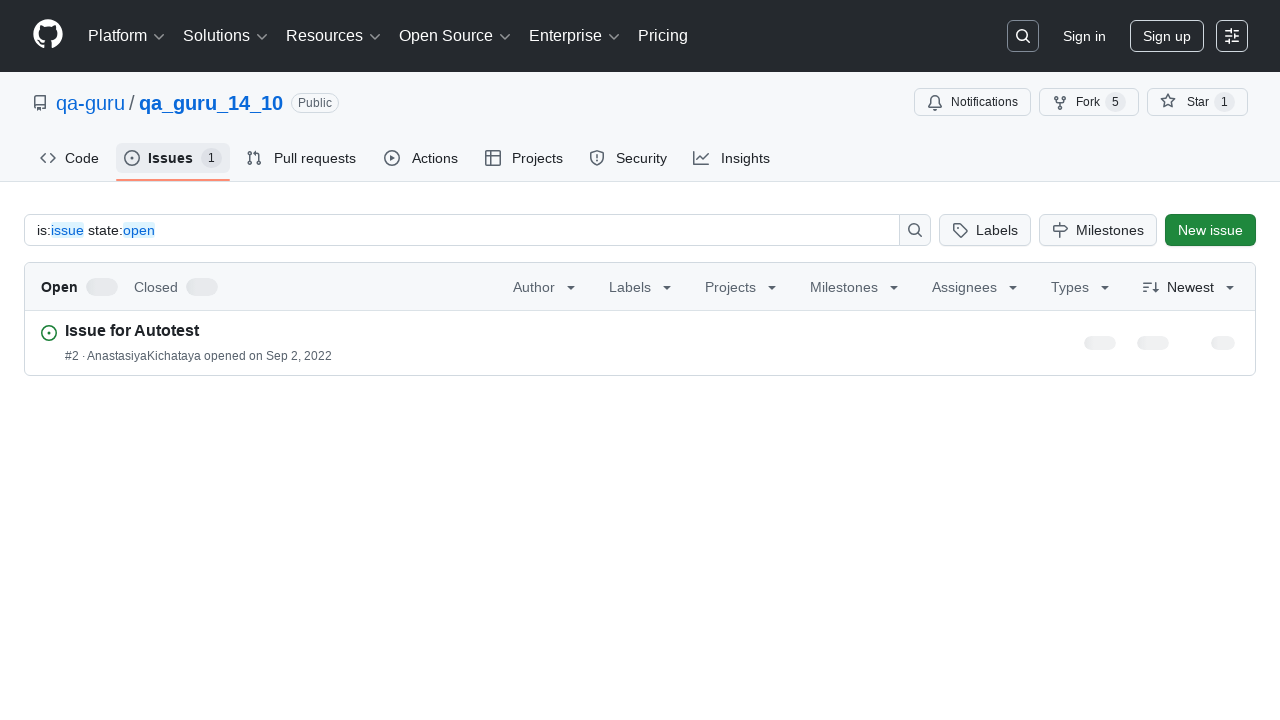

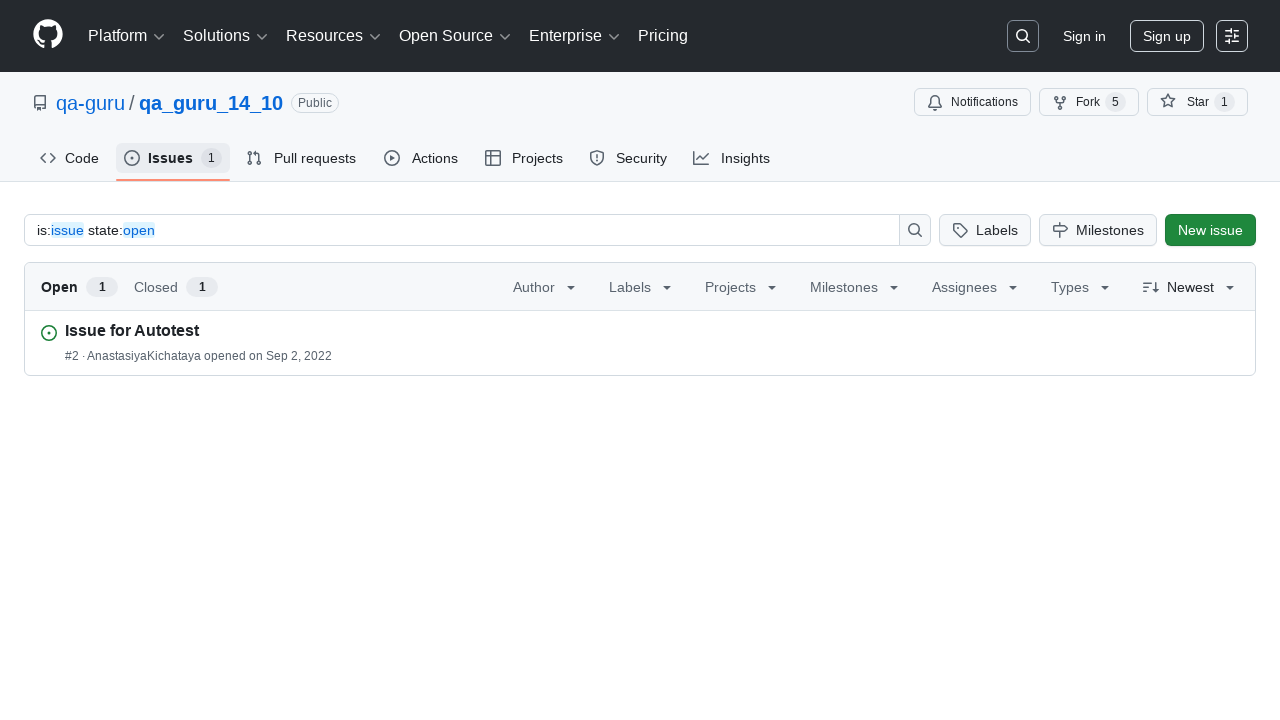